Tests student registration form by filling only mandatory fields (name, gender, phone, date of birth) and verifies form submission succeeds.

Starting URL: https://demoqa.com/automation-practice-form

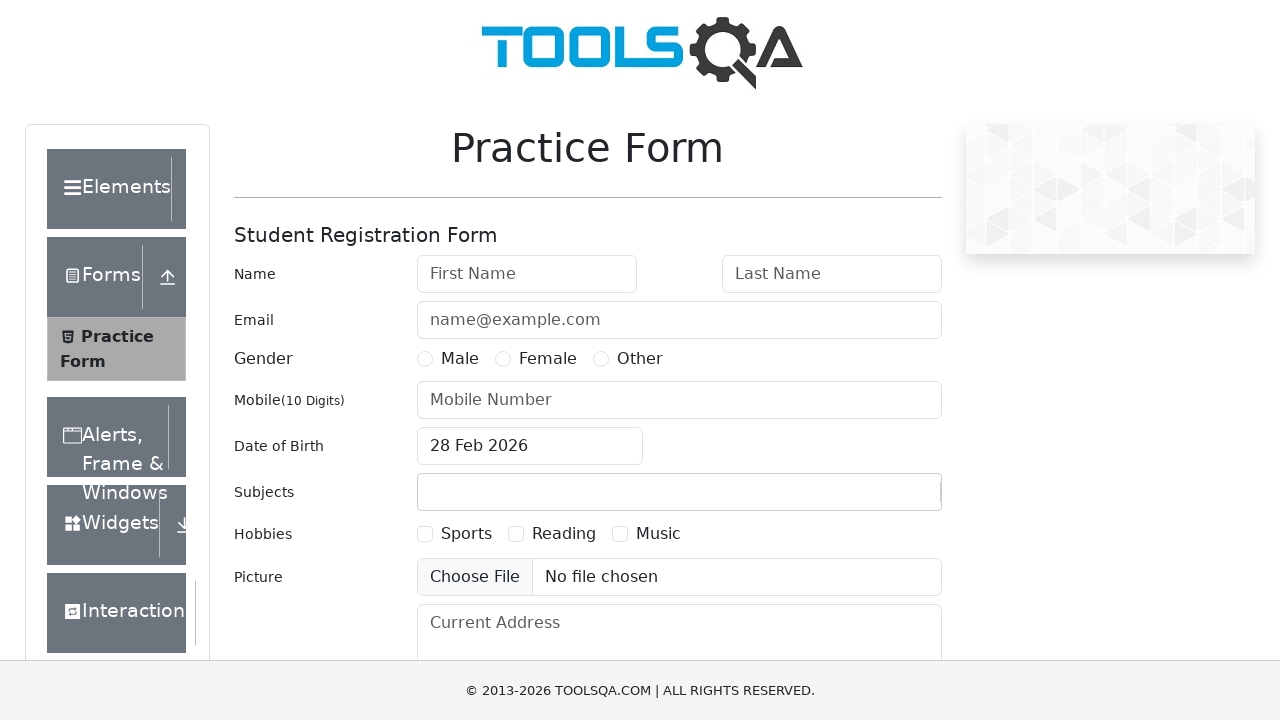

Filled first name field with 'Michael' on #firstName
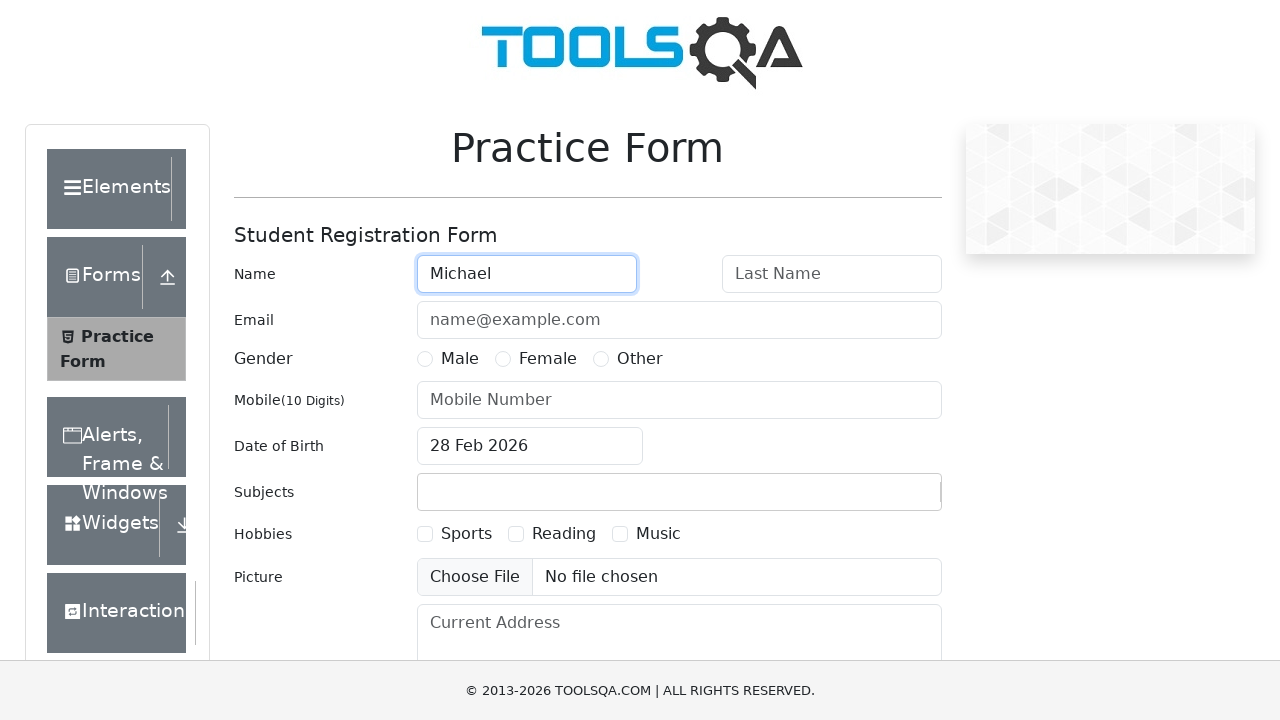

Filled last name field with 'Roberts' on #lastName
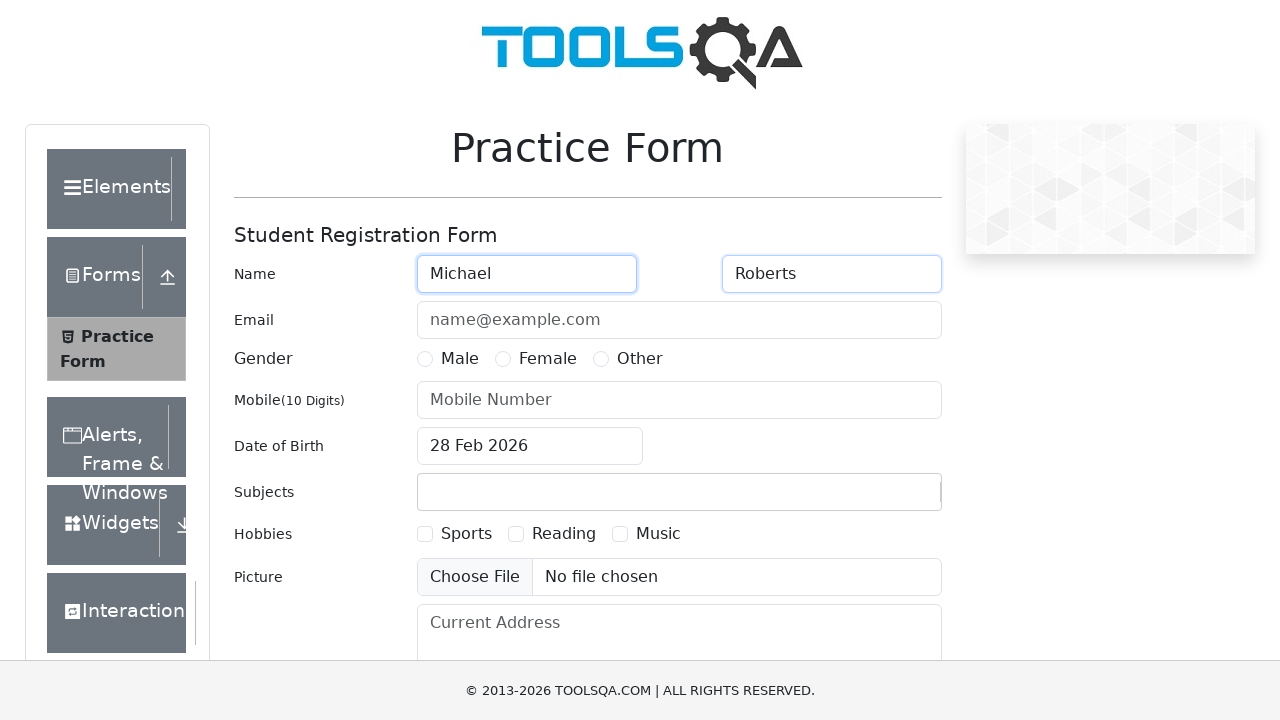

Selected Female gender option at (548, 359) on label[for='gender-radio-2']
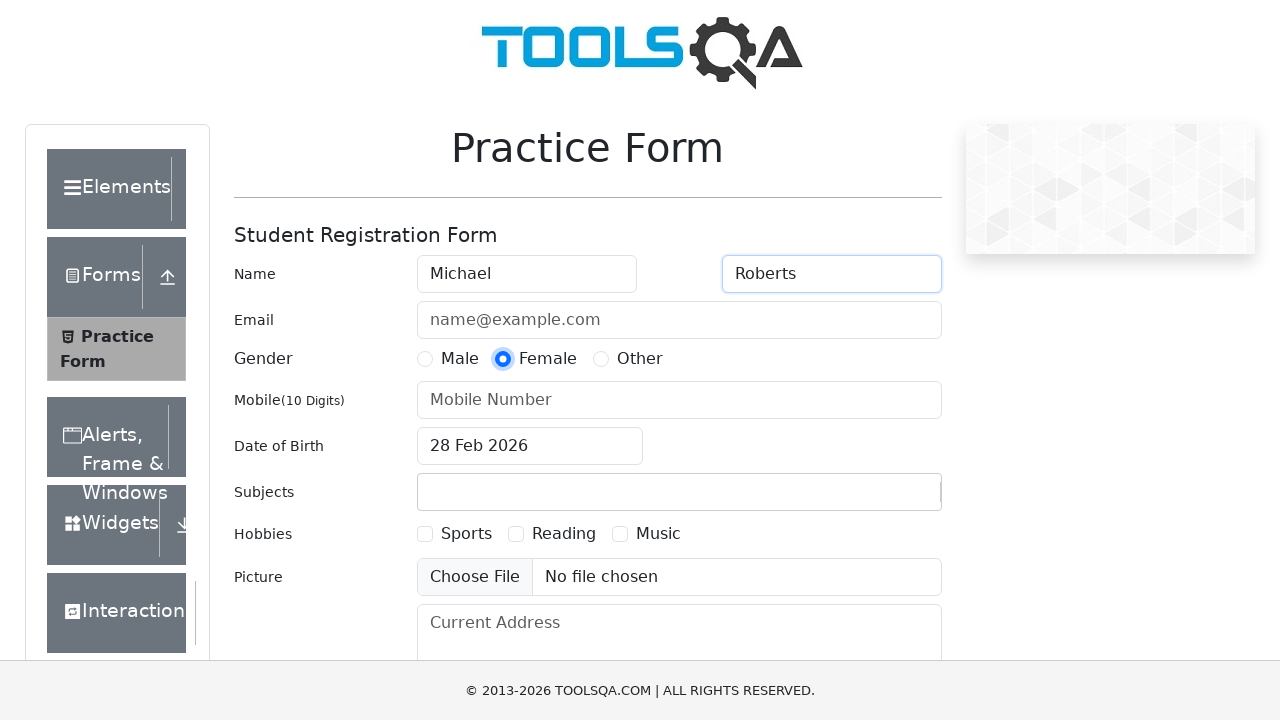

Filled phone number field with '0123456789' on #userNumber
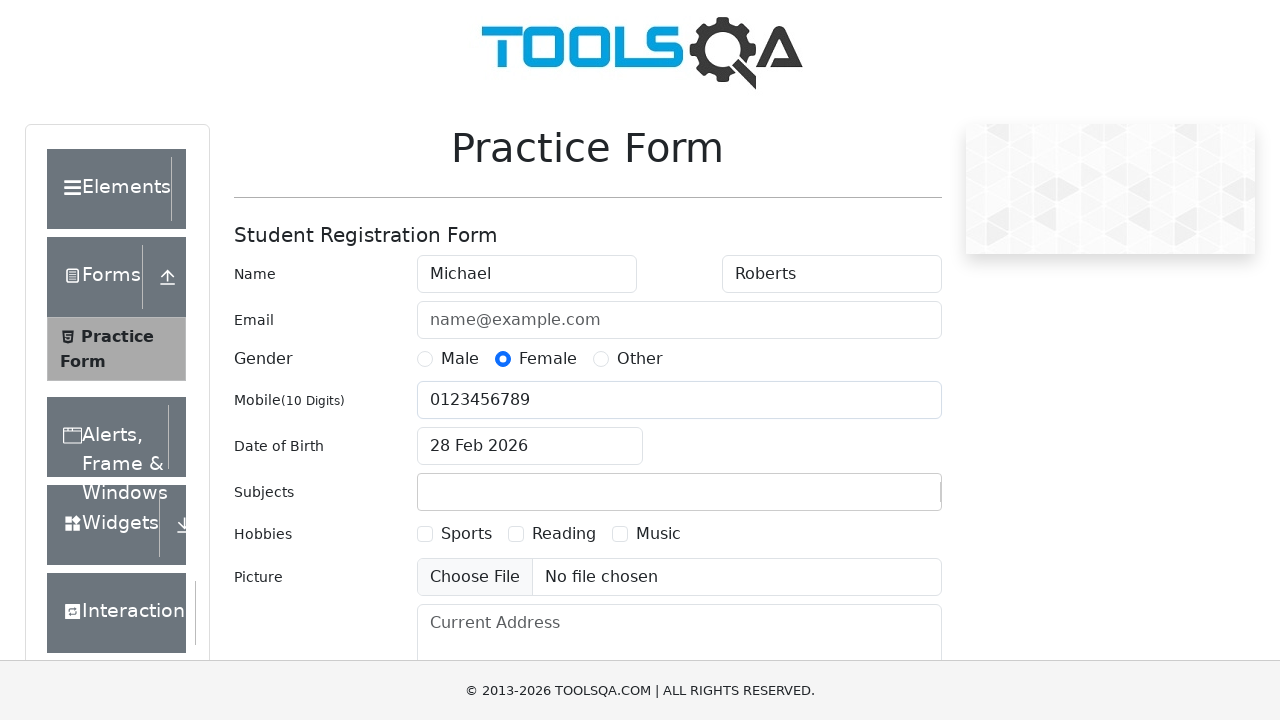

Clicked date of birth field to open calendar picker at (530, 446) on #dateOfBirthInput
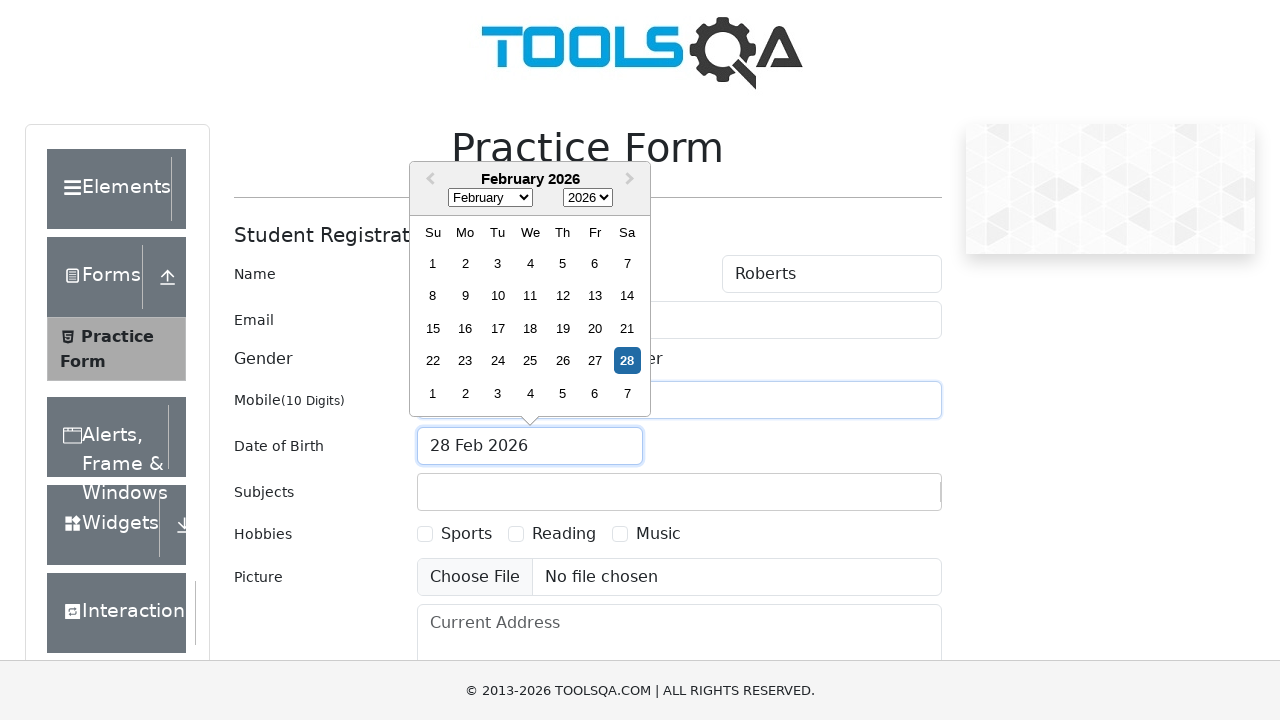

Selected September (month 8) from calendar on .react-datepicker__month-select
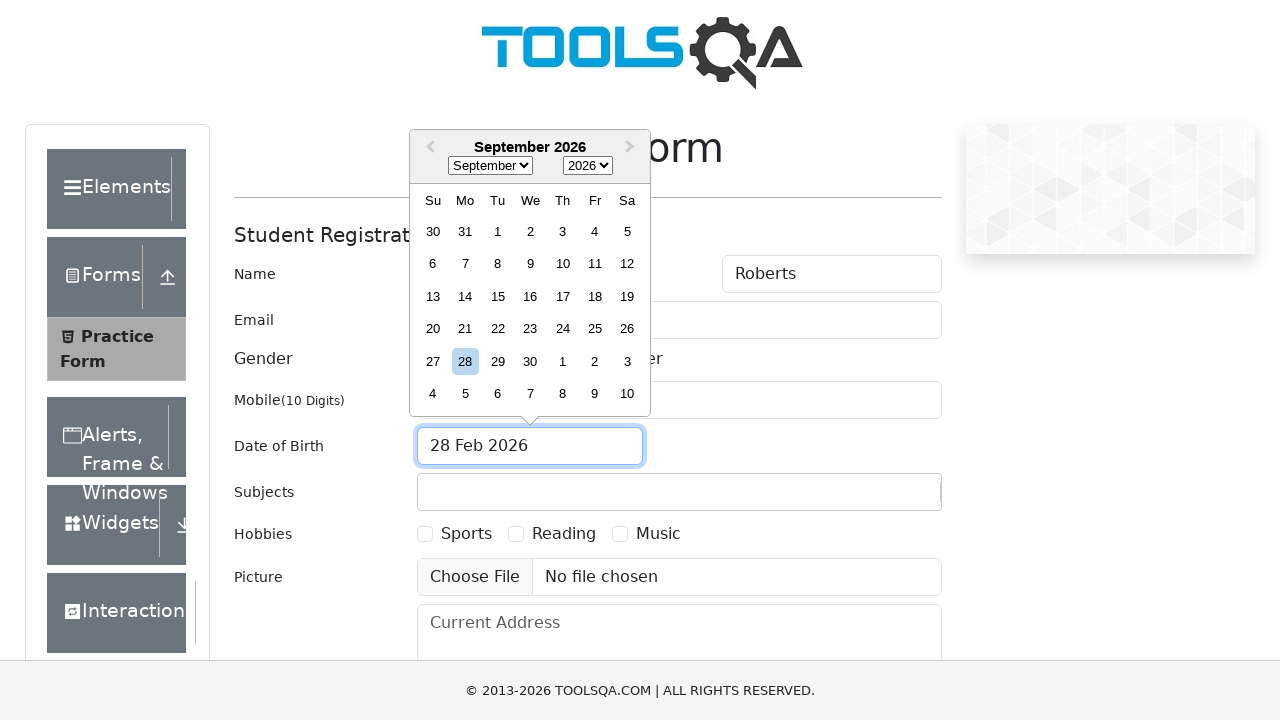

Selected year 1995 from calendar on .react-datepicker__year-select
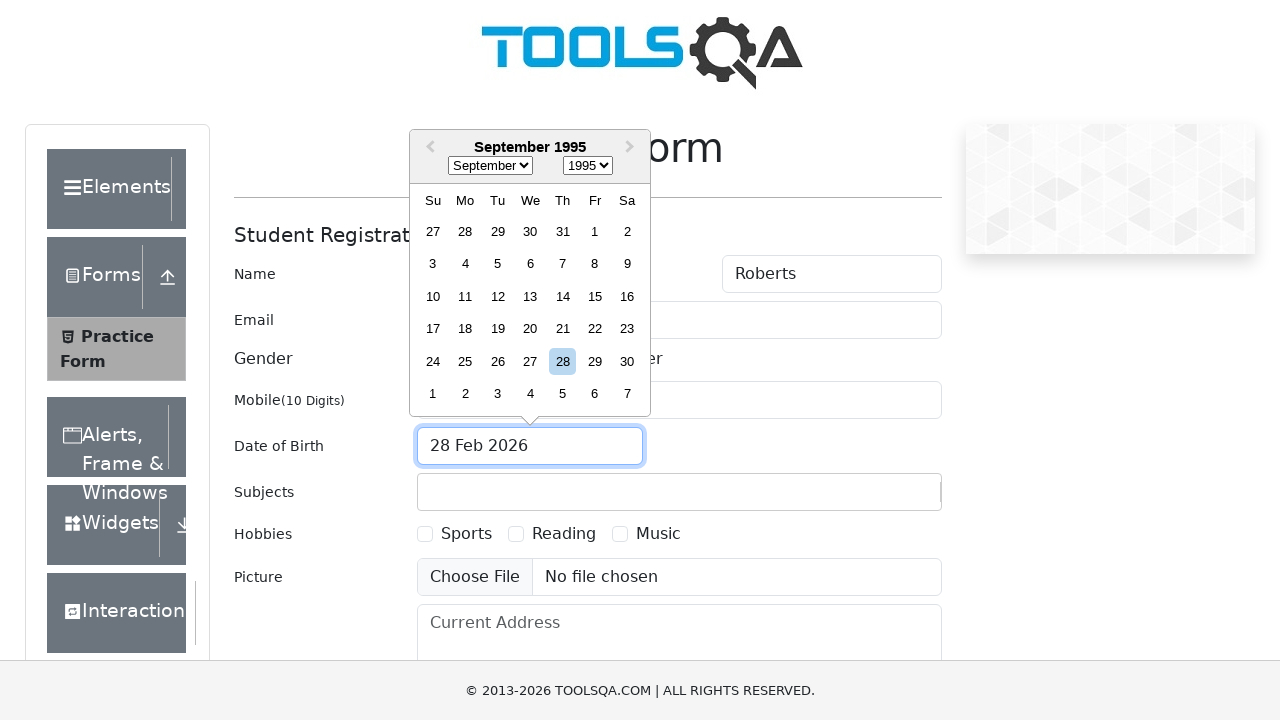

Selected day 6 from calendar at (530, 264) on .react-datepicker__day--006:not(.react-datepicker__day--outside-month)
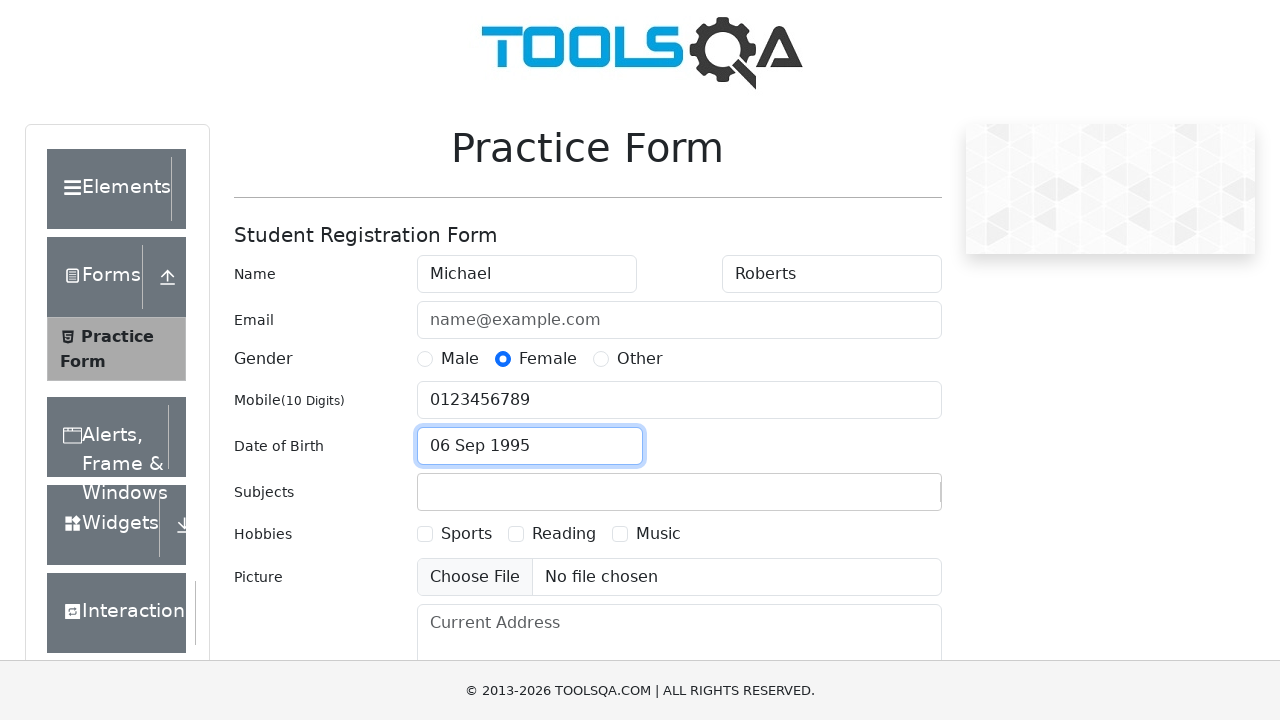

Clicked submit button to submit the form at (885, 499) on #submit
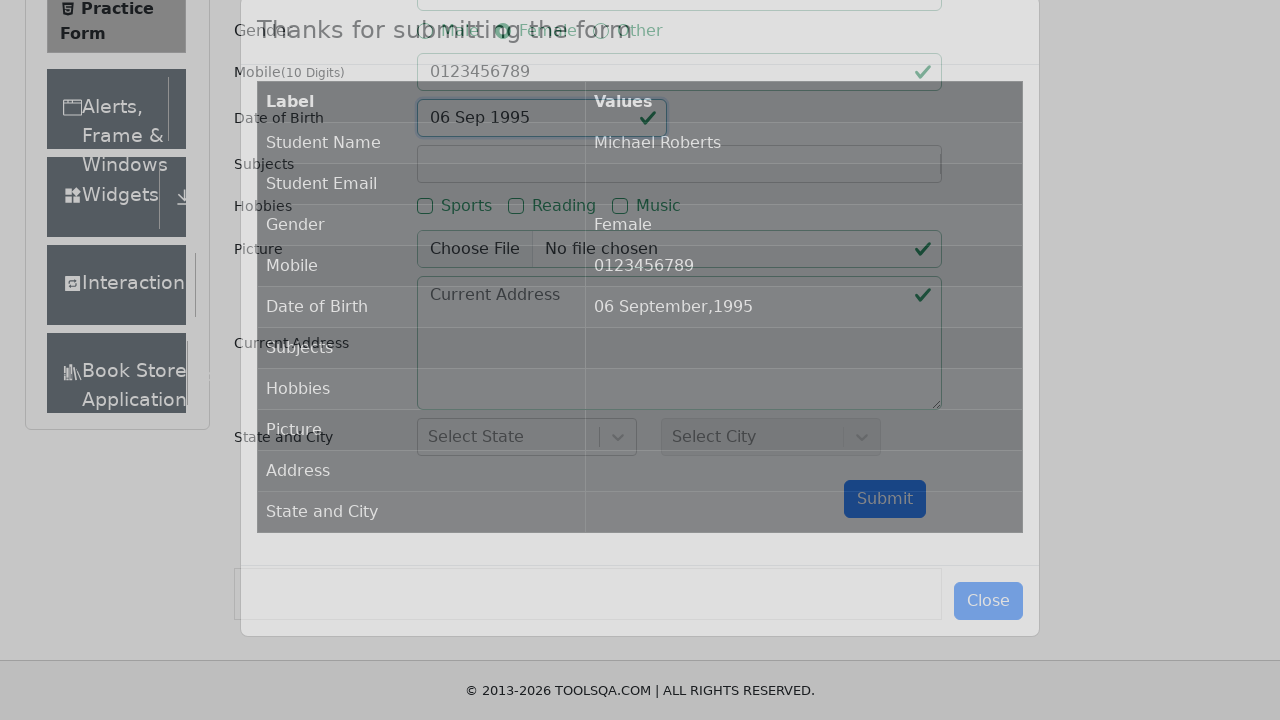

Verification: Confirmation modal appeared successfully
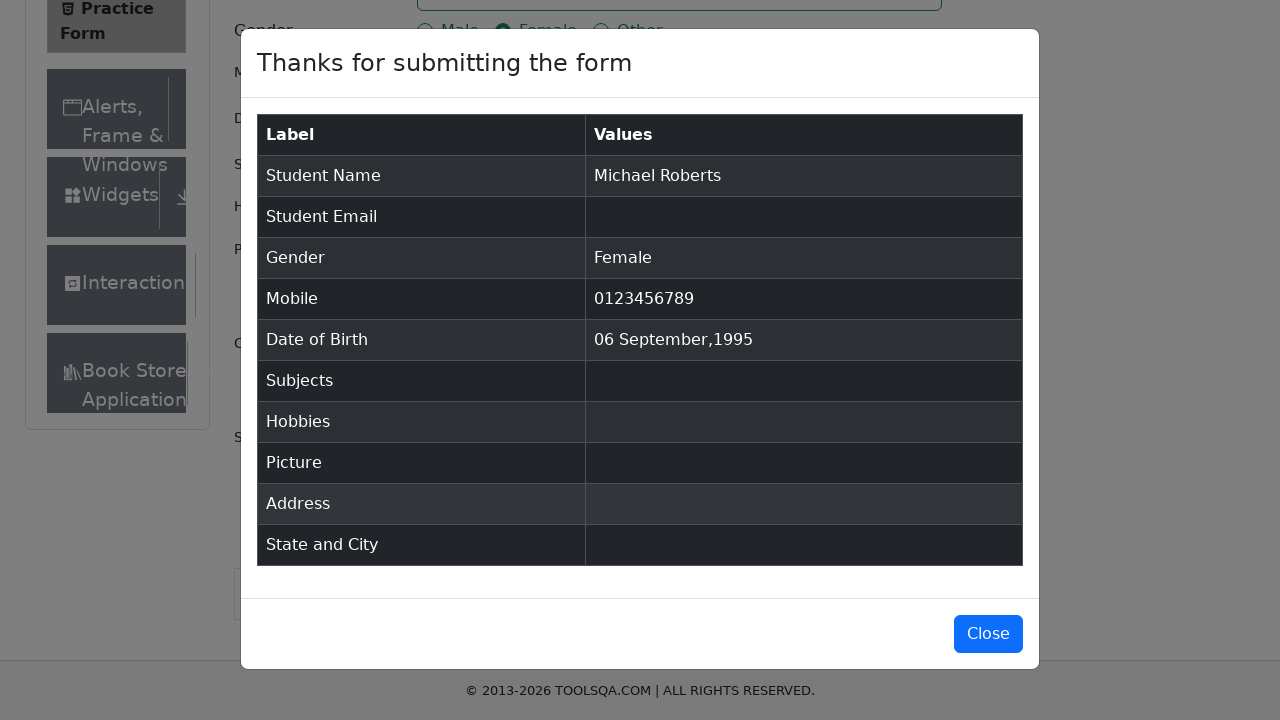

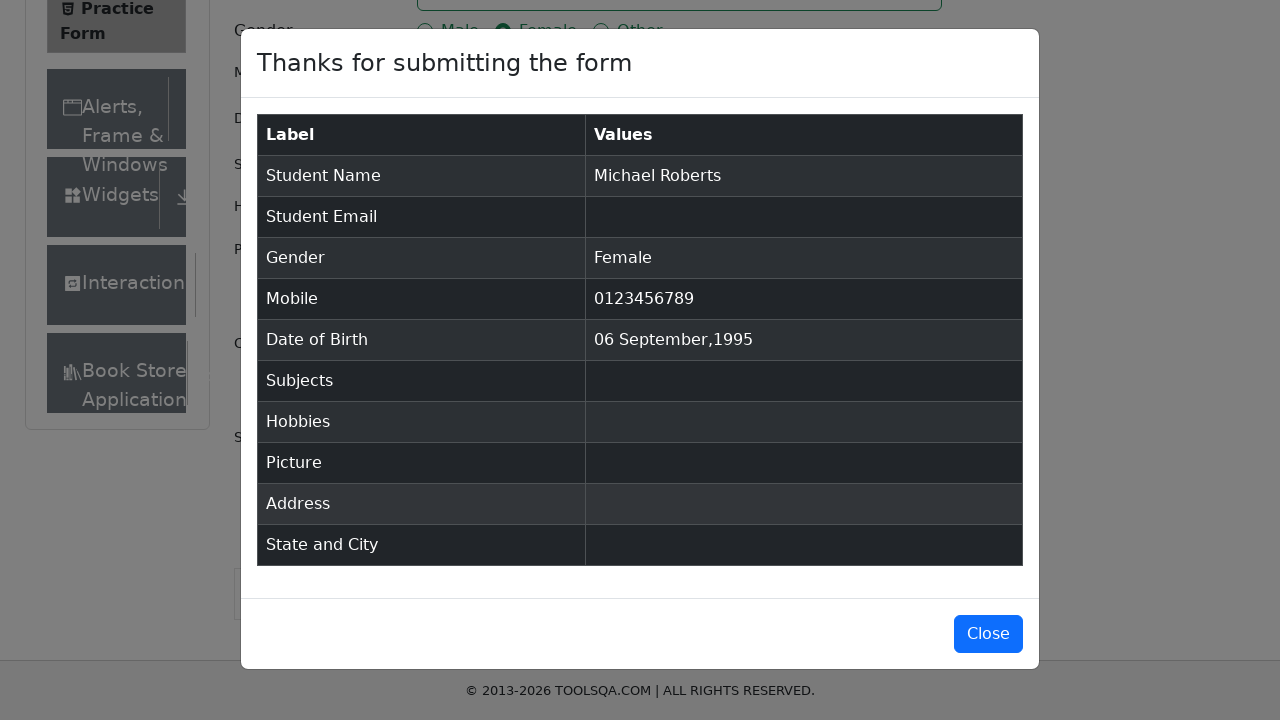